Tests a registration form by filling in first name, last name, and email fields, then submitting the form and verifying the success message appears.

Starting URL: http://suninjuly.github.io/registration1.html

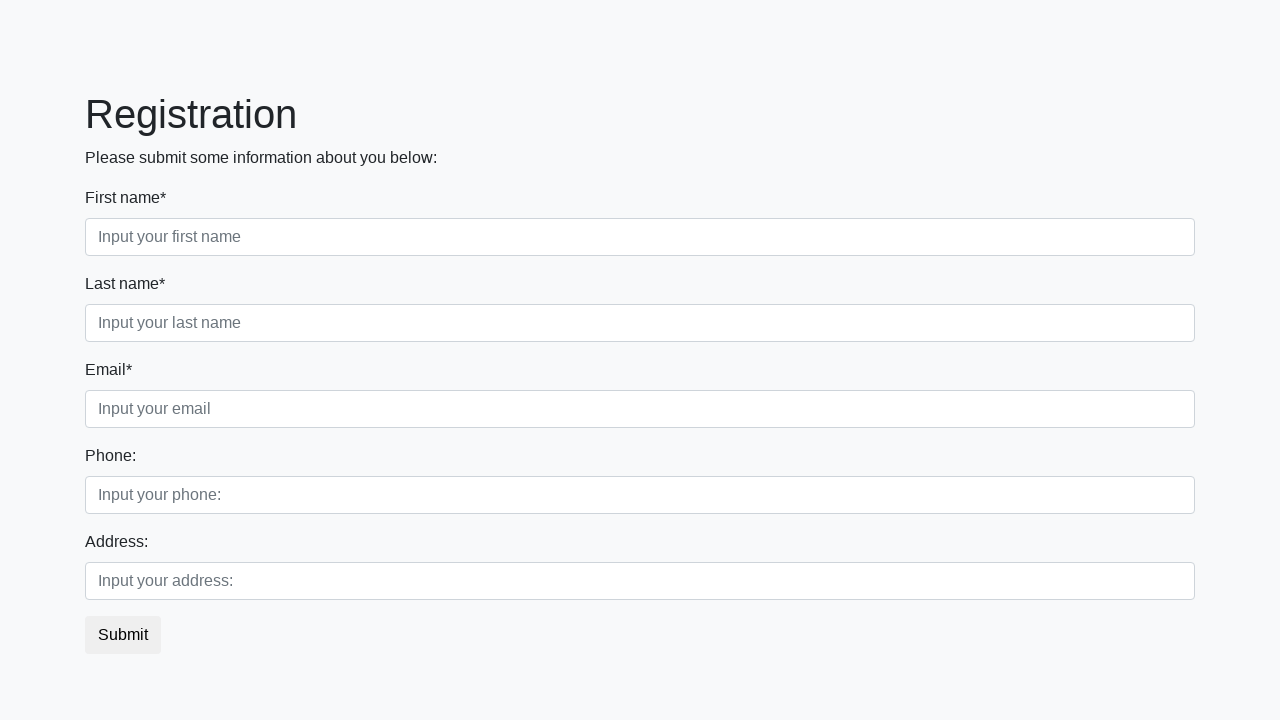

Filled first name field with 'Ivan' on .first
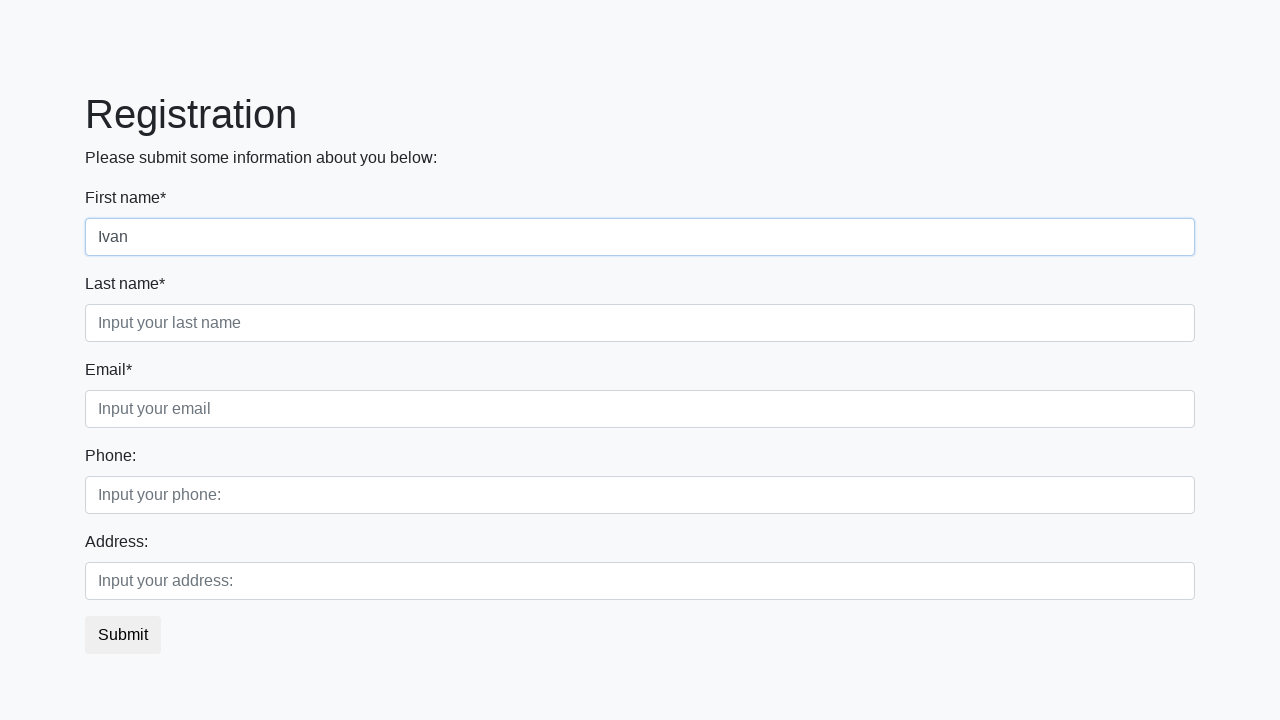

Filled last name field with 'Petrov' on .second
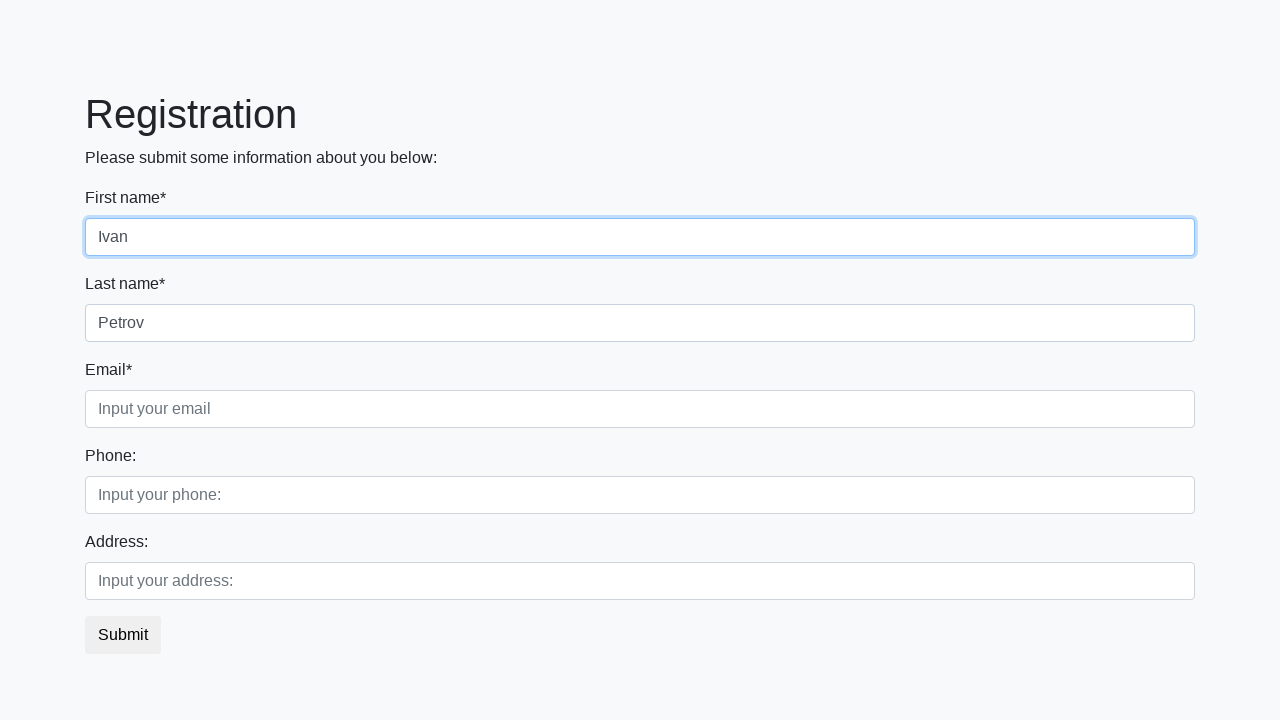

Filled email field with 'petrov@mail.ru' on .third
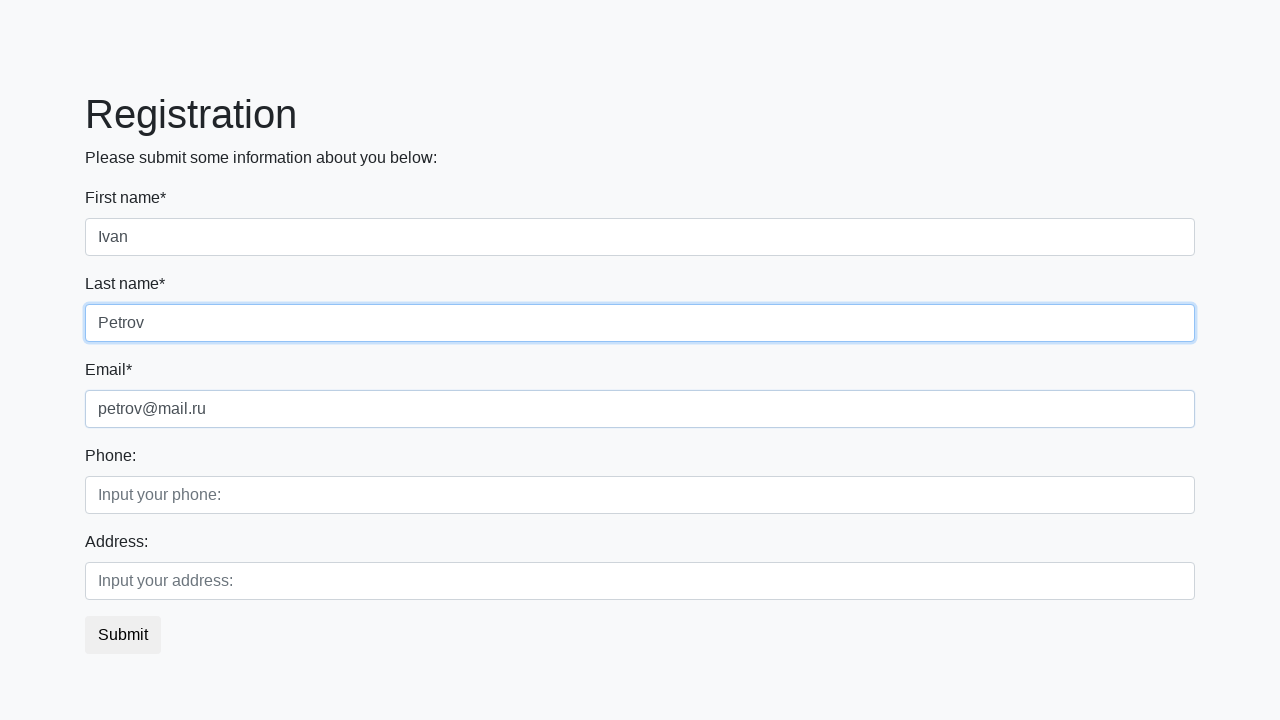

Clicked submit button at (123, 635) on button.btn
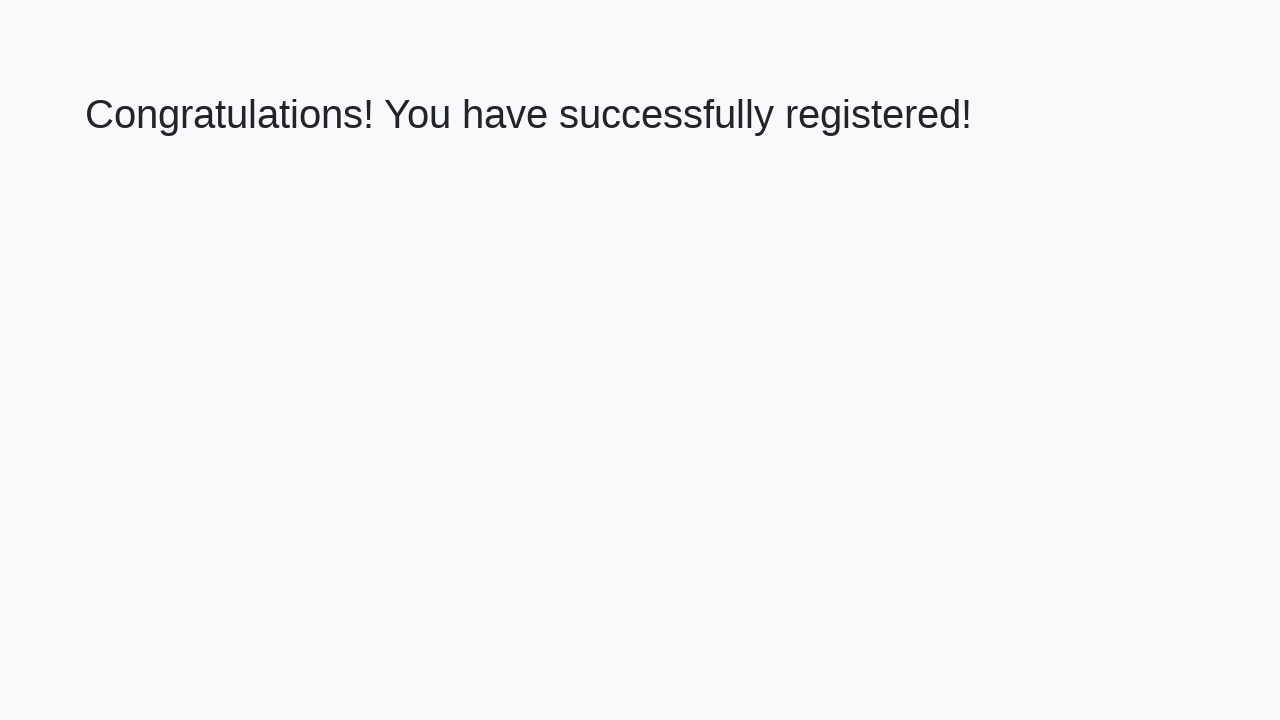

Success message header loaded
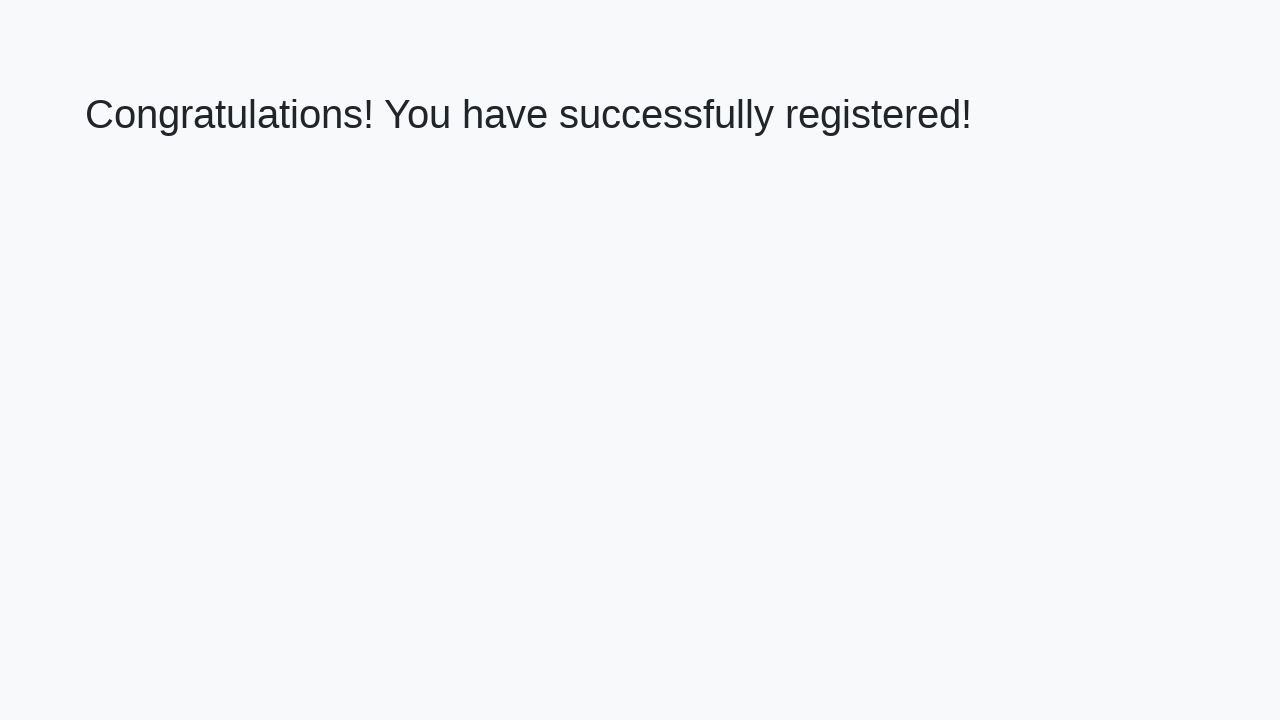

Retrieved success message text
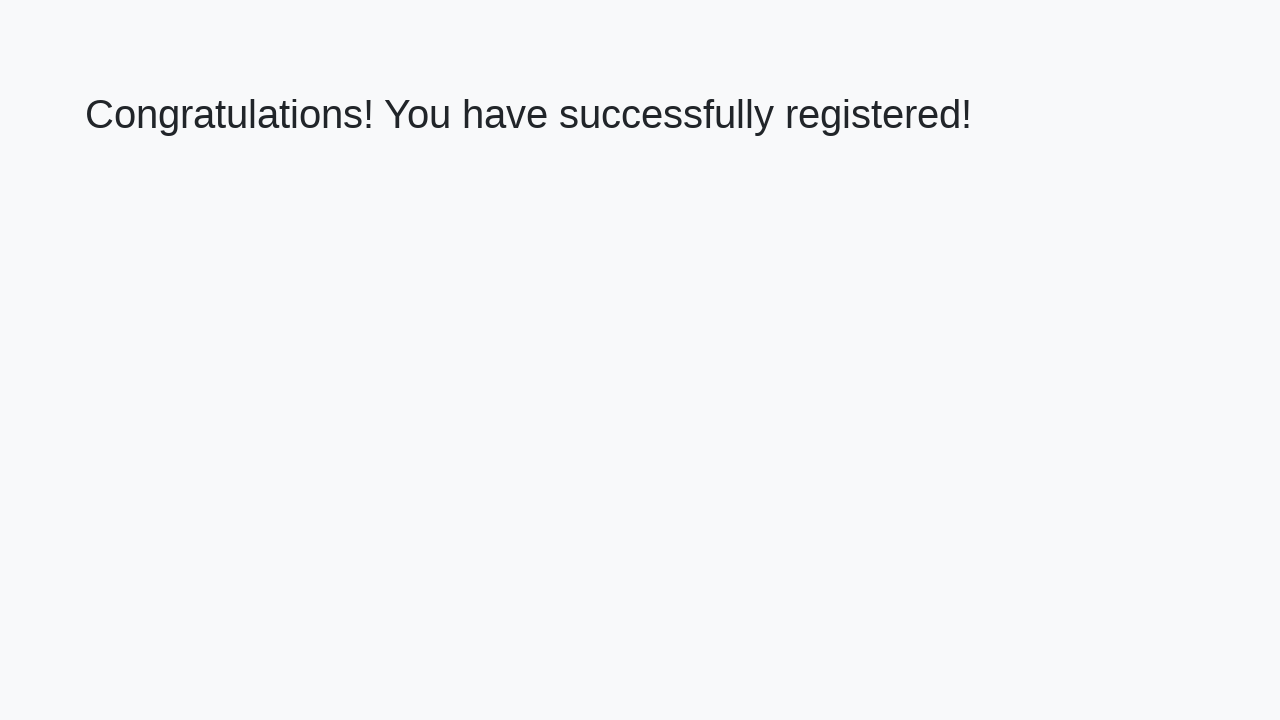

Verified success message: 'Congratulations! You have successfully registered!'
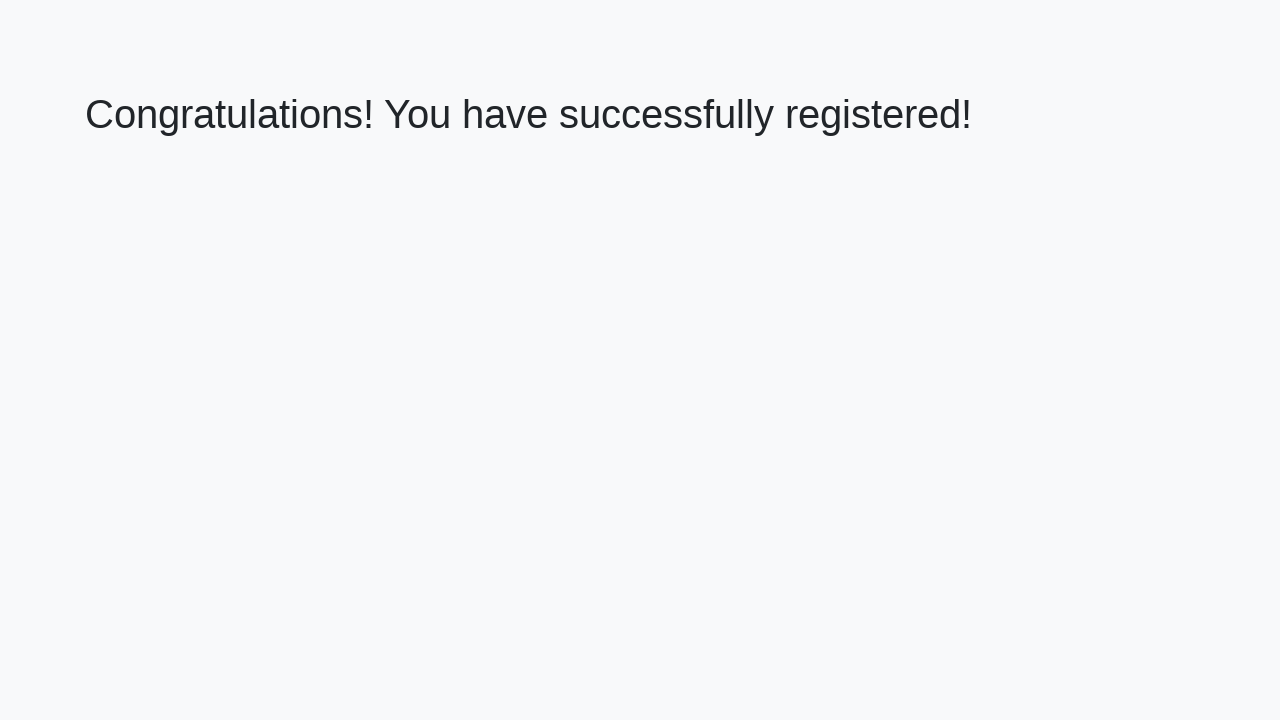

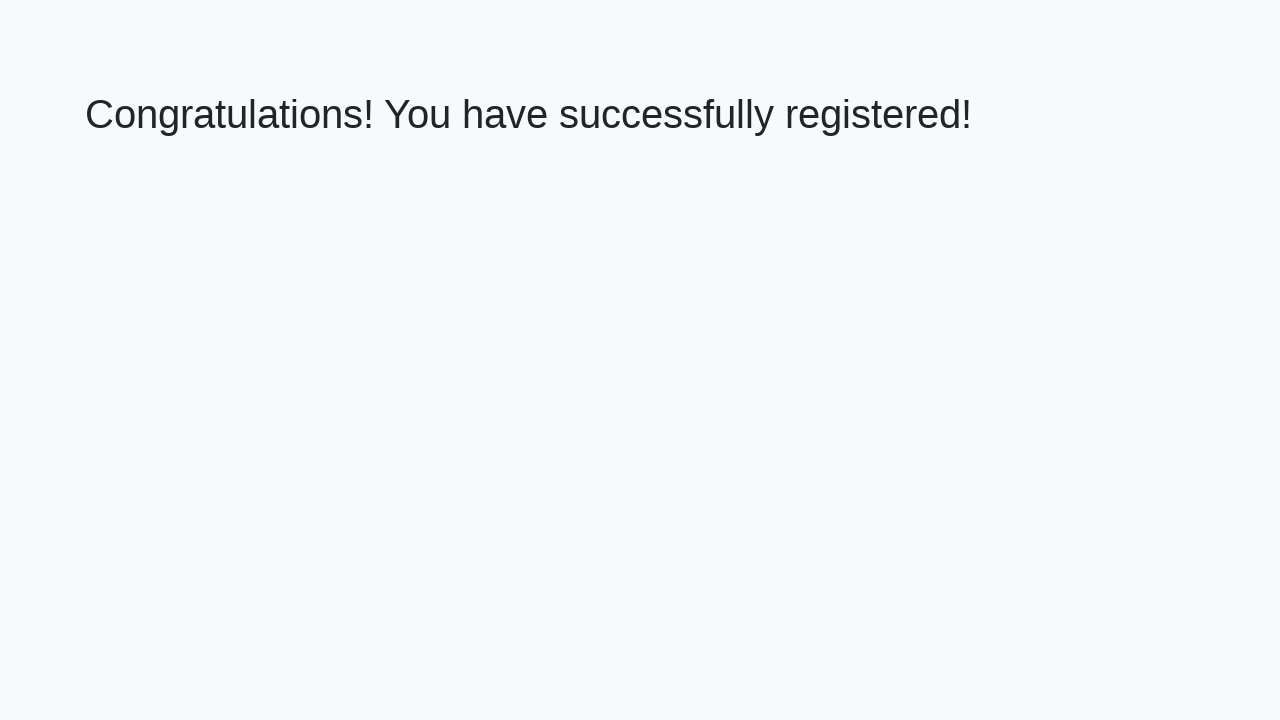